Tests customer search functionality by searching for a customer by partial last name and verifying the results

Starting URL: https://www.globalsqa.com/angularJs-protractor/BankingProject

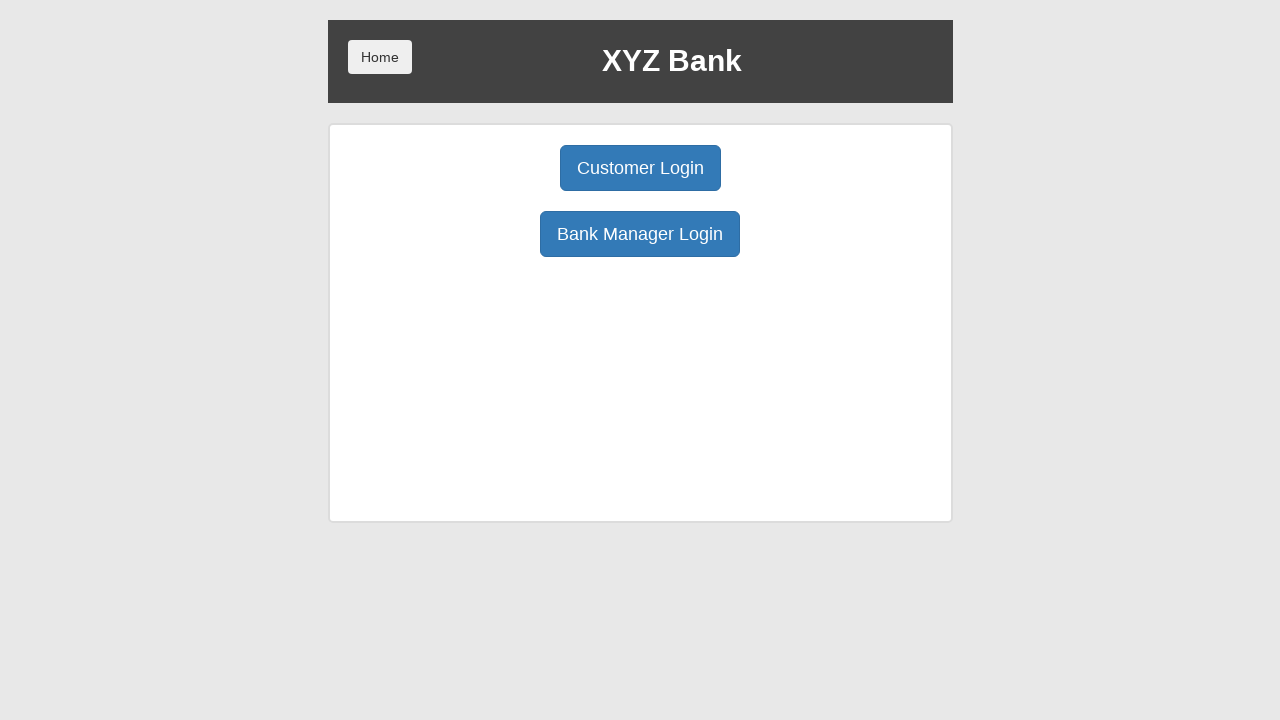

Clicked Bank Manager Login button at (640, 234) on button:has-text('Bank Manager Login')
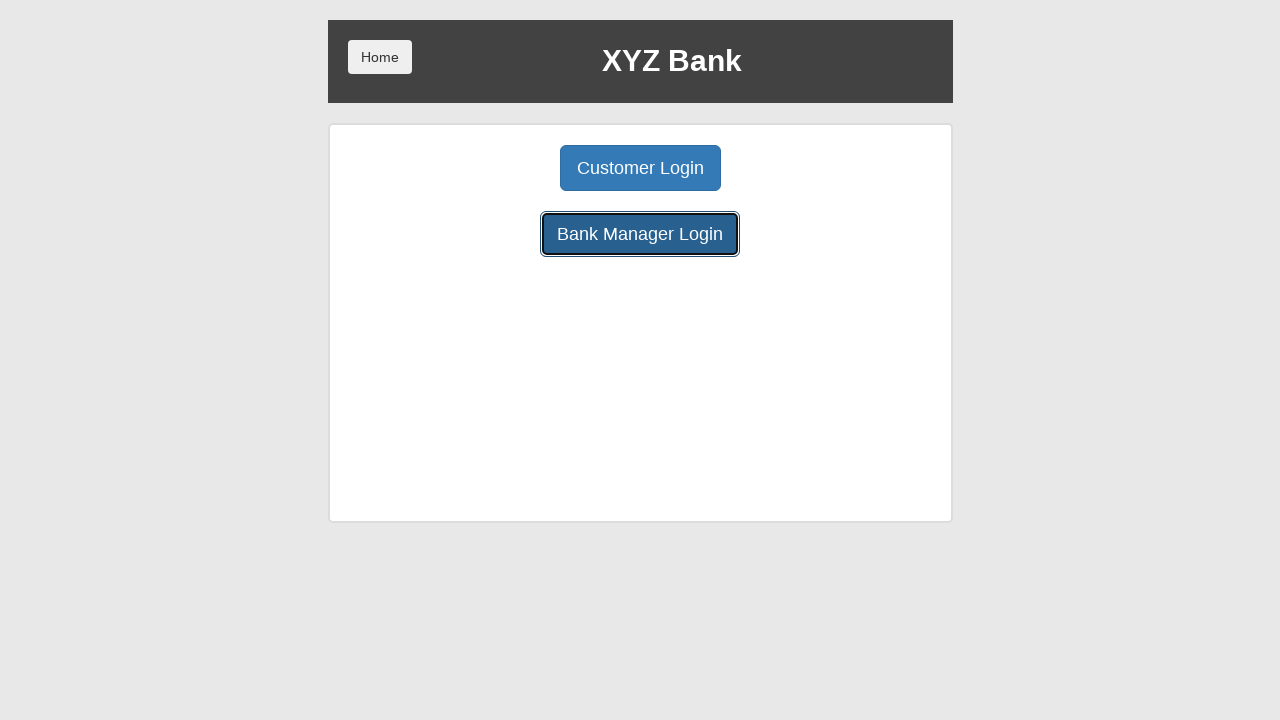

Clicked Customers tab at (792, 168) on button:has-text('Customers')
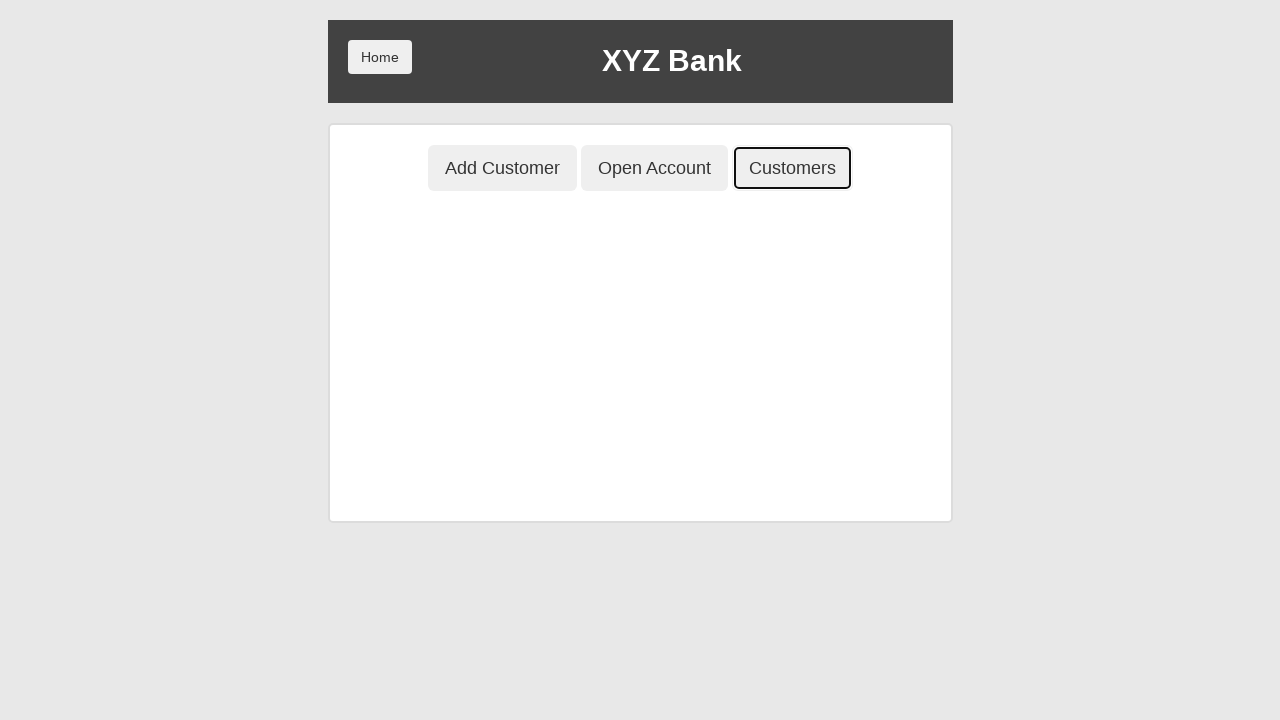

Customer search input field loaded
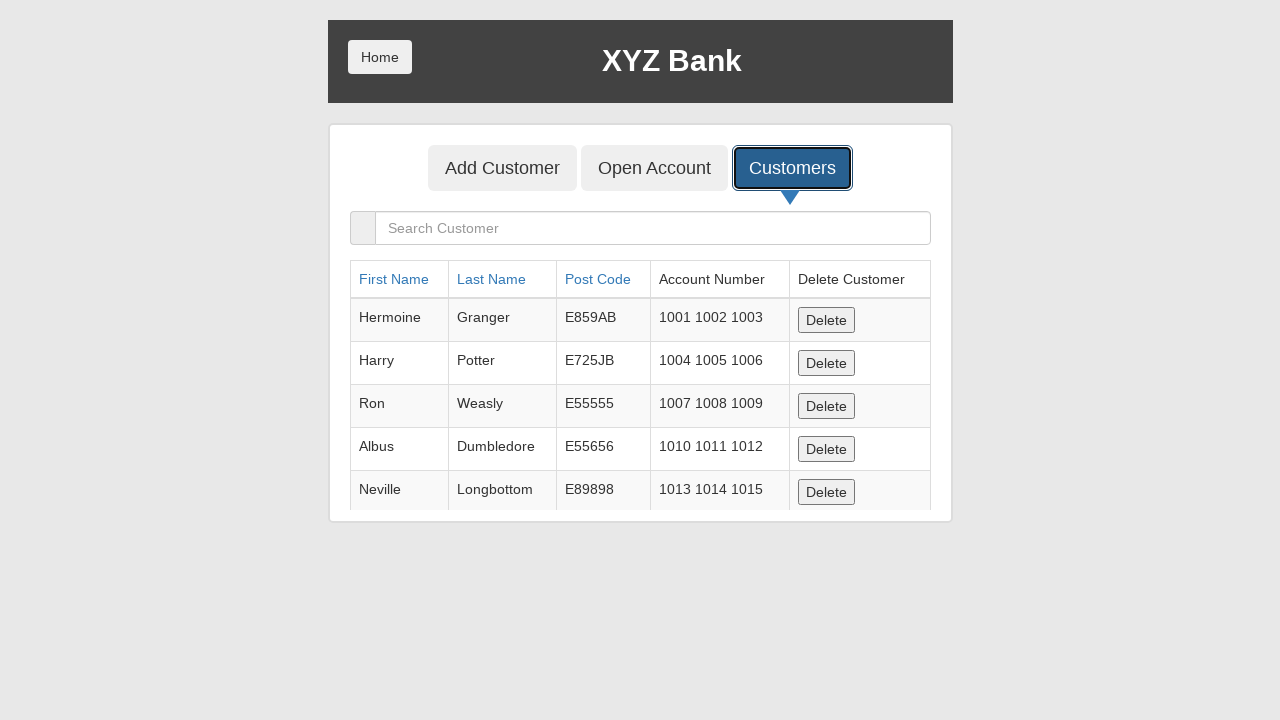

Entered partial last name 'Pot' in search field on input[placeholder='Search Customer']
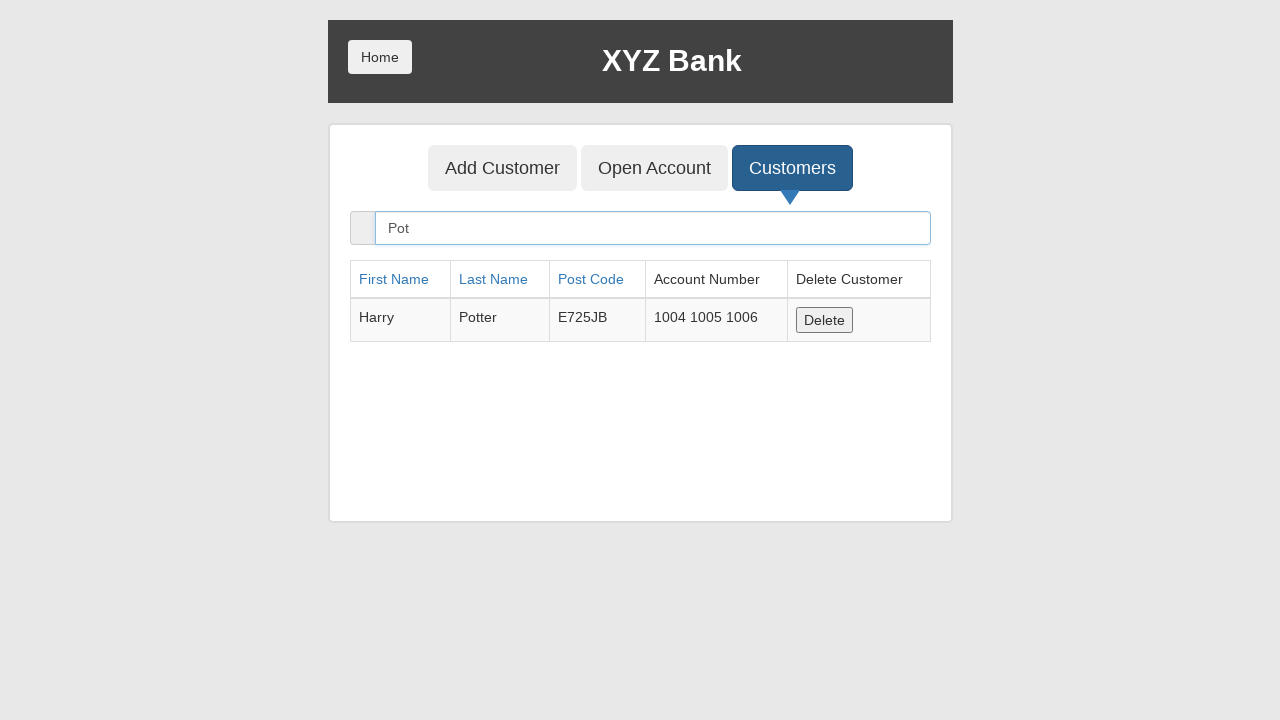

Filtered customer results displayed in table
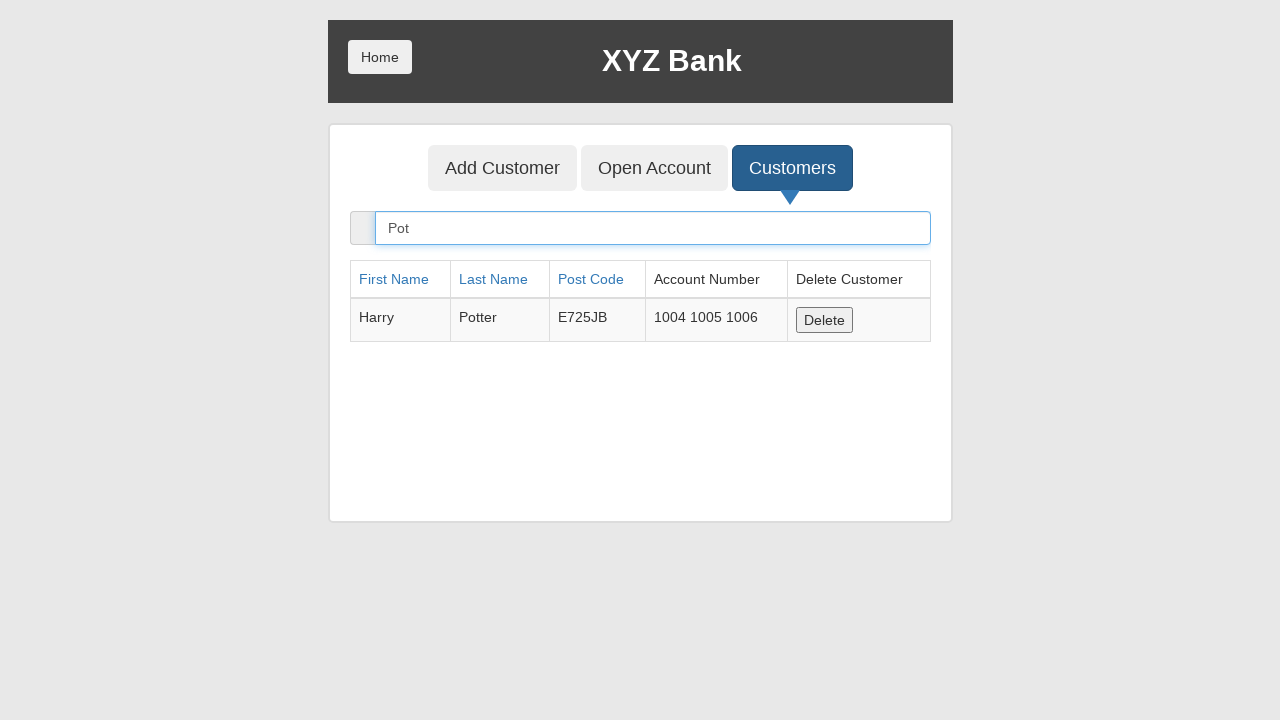

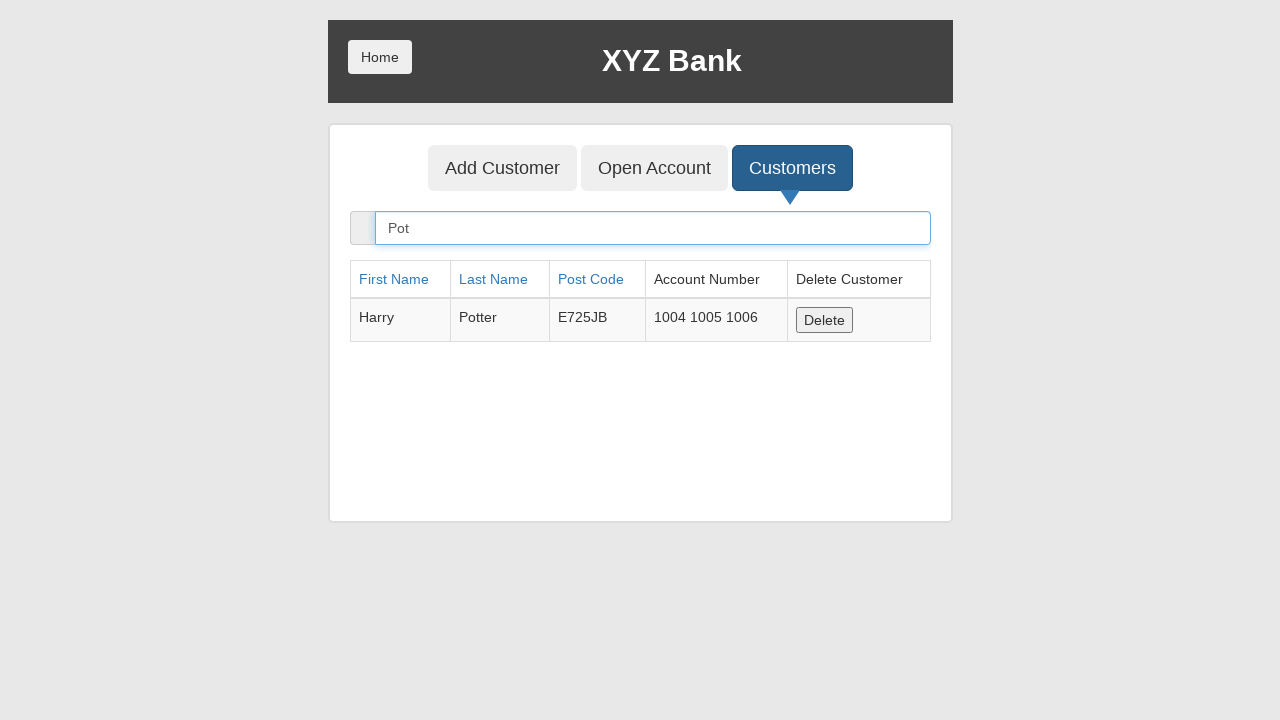